Tests error handling by navigating to a non-existent page to verify 404 handling, then confirms recovery by returning to the main page.

Starting URL: https://friends-of-pifa.preview.emergentagent.com/nonexistent-page

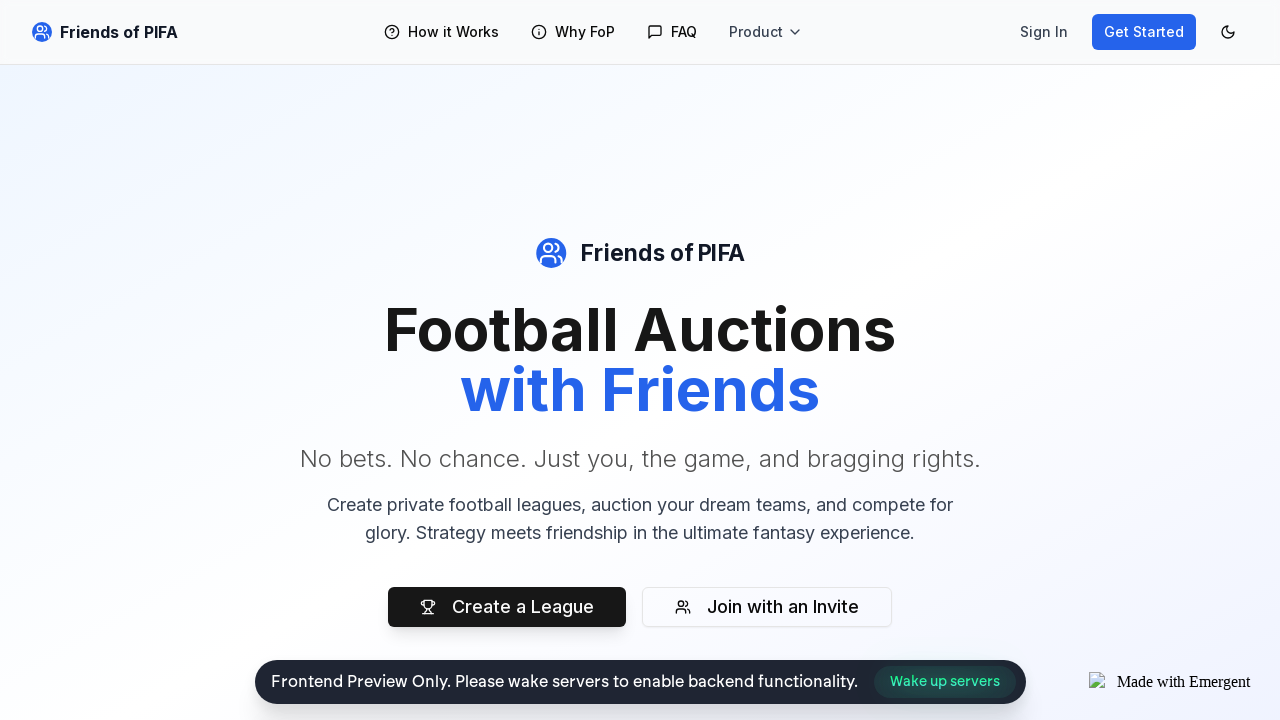

Checked for 404 error indicators on non-existent page
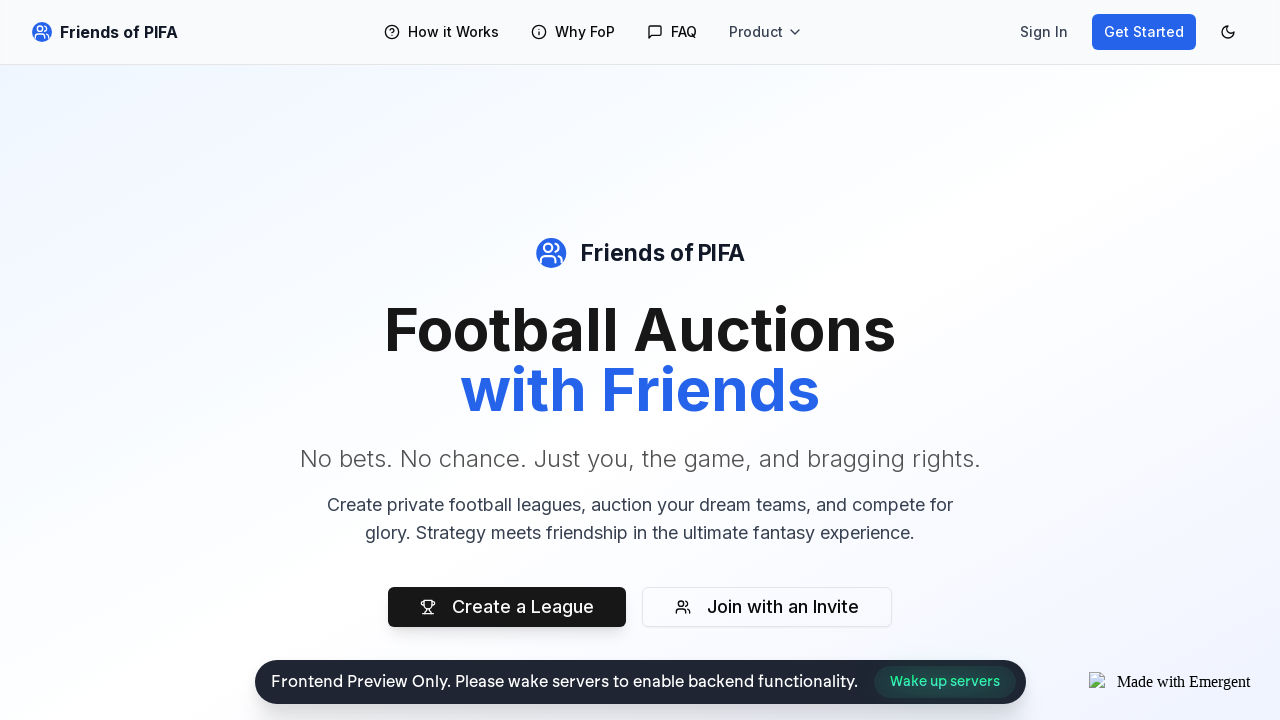

Navigated to non-existent API endpoint
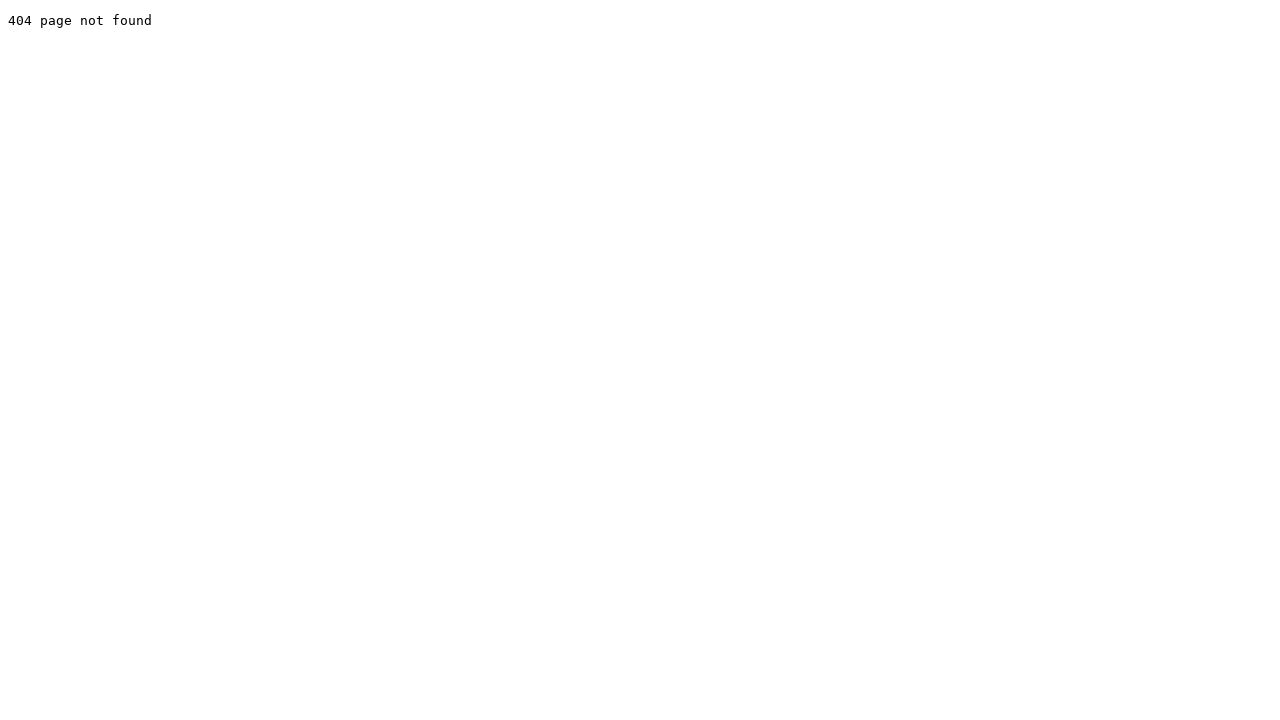

Extracted body content from API error response
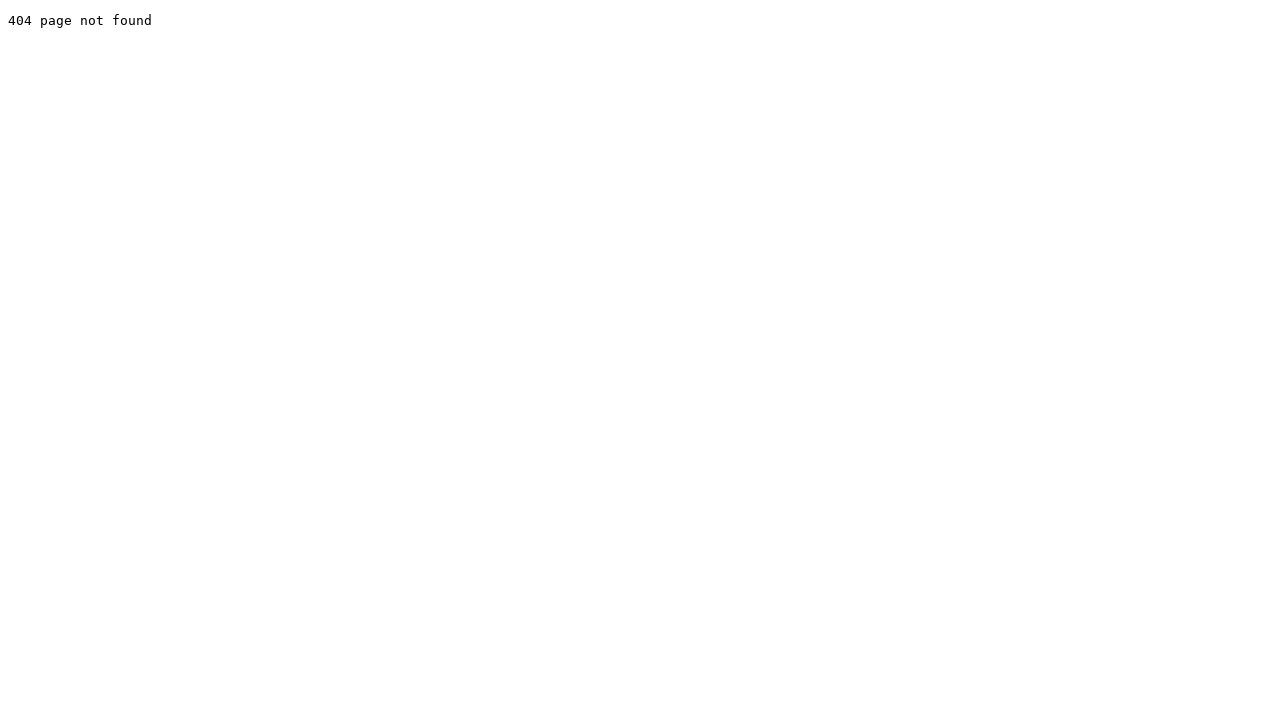

Navigated back to main page to verify recovery from error
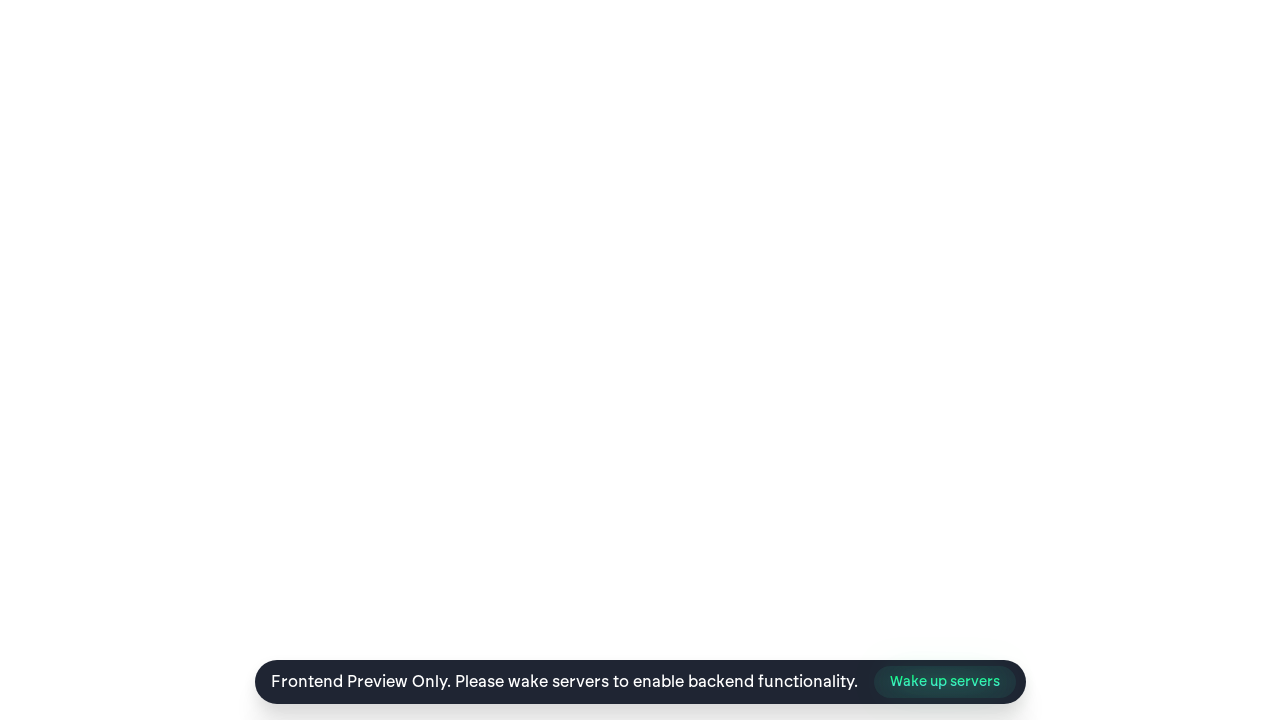

Verified that main page body is visible after recovery
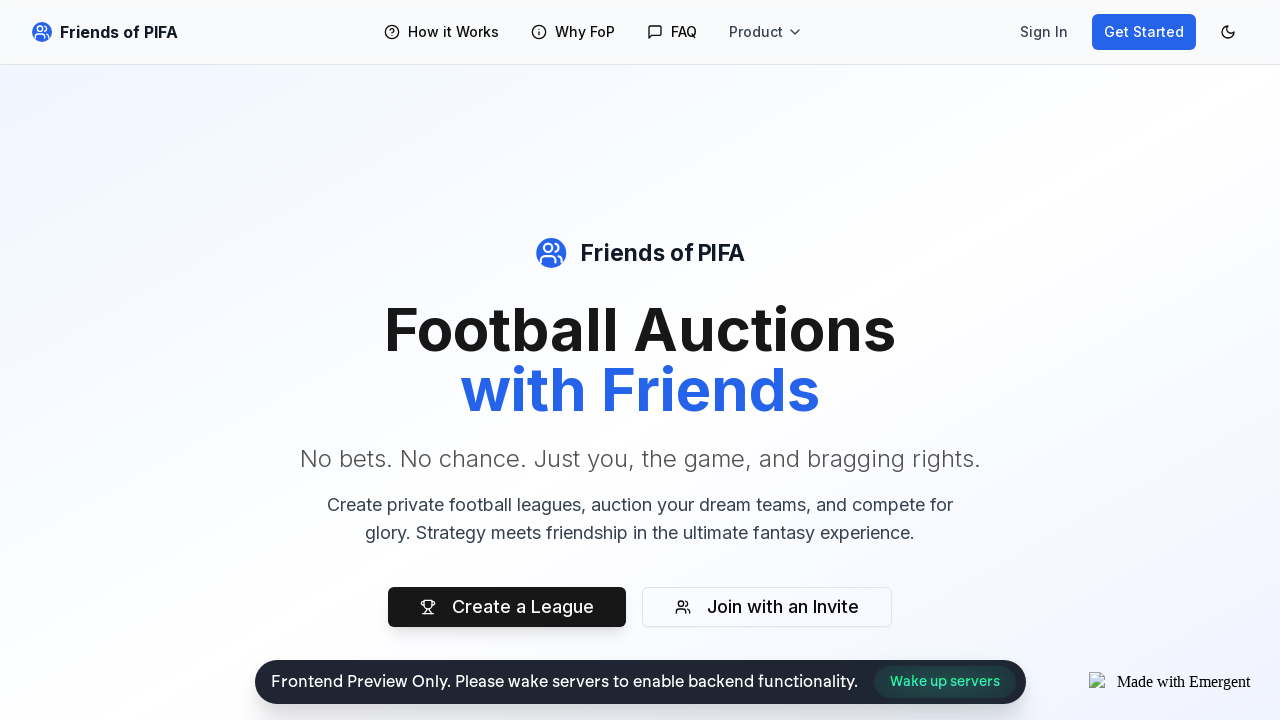

Assertion passed: Application handles errors gracefully
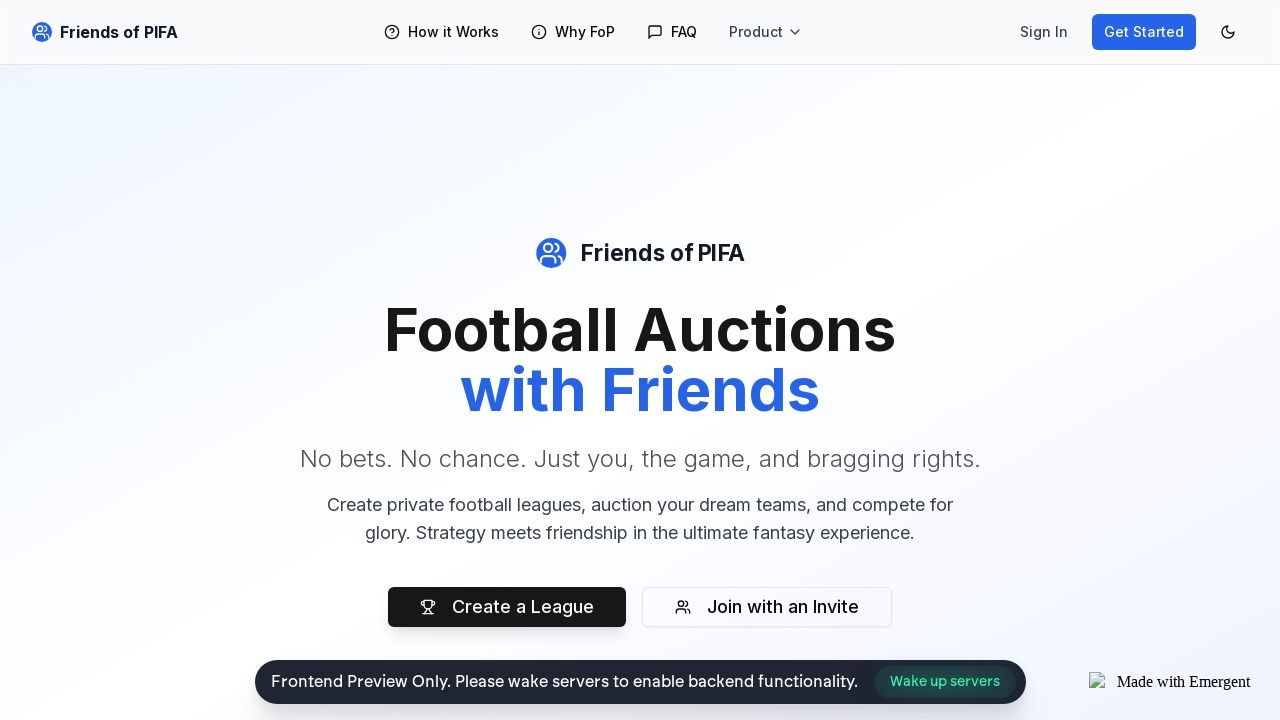

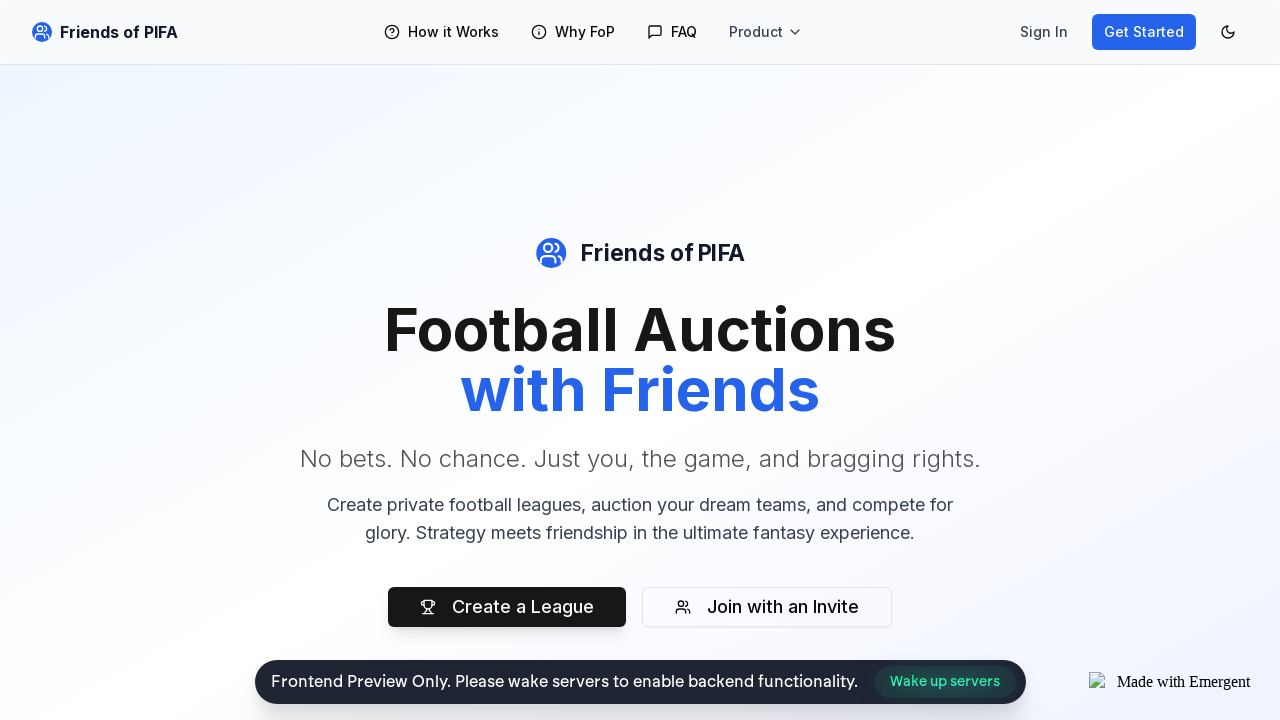